Tests multi-select functionality by selecting multiple items using Ctrl+click on a selectable list

Starting URL: http://jqueryui.com/selectable/

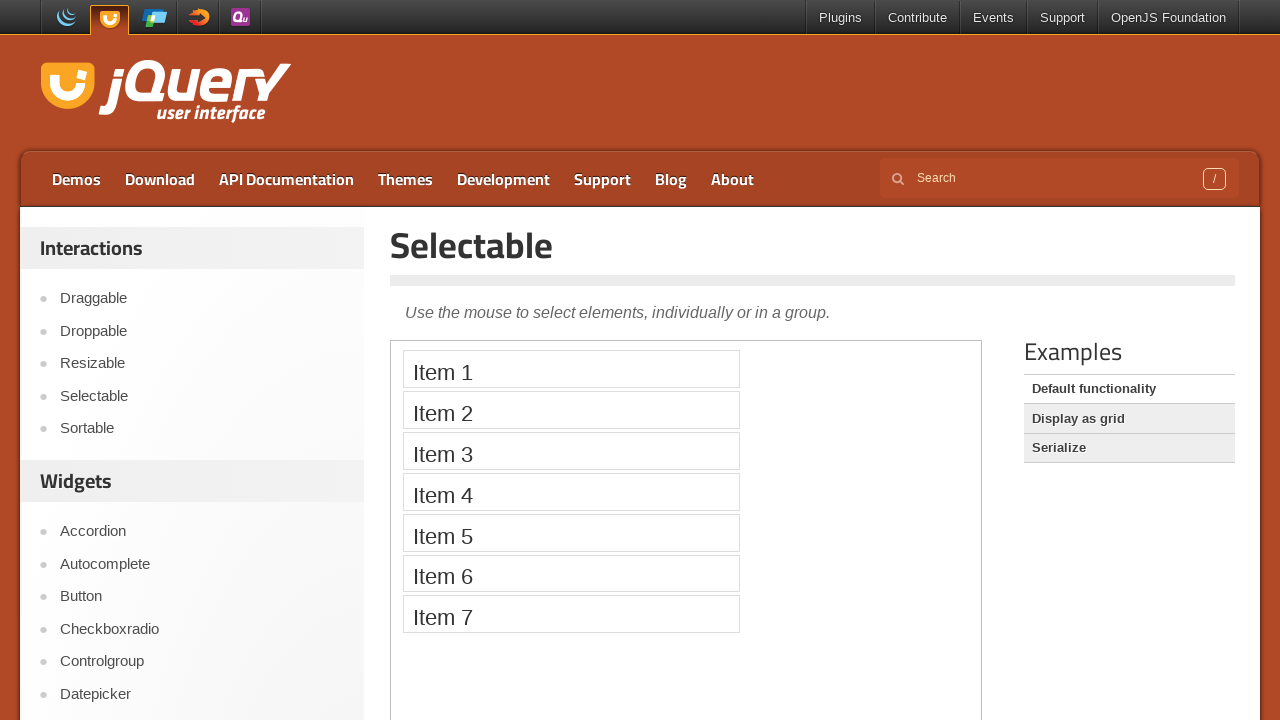

Waited for selectable demo to load in iframe
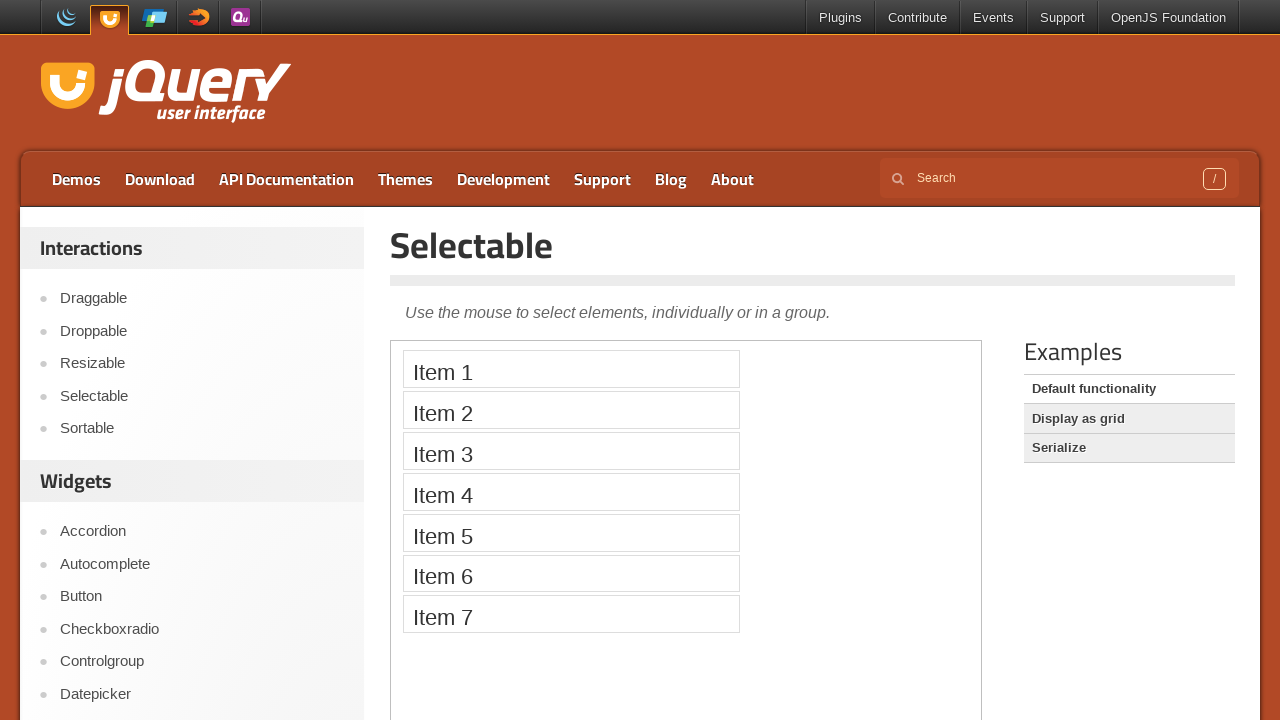

Retrieved reference to iframe containing selectable demo
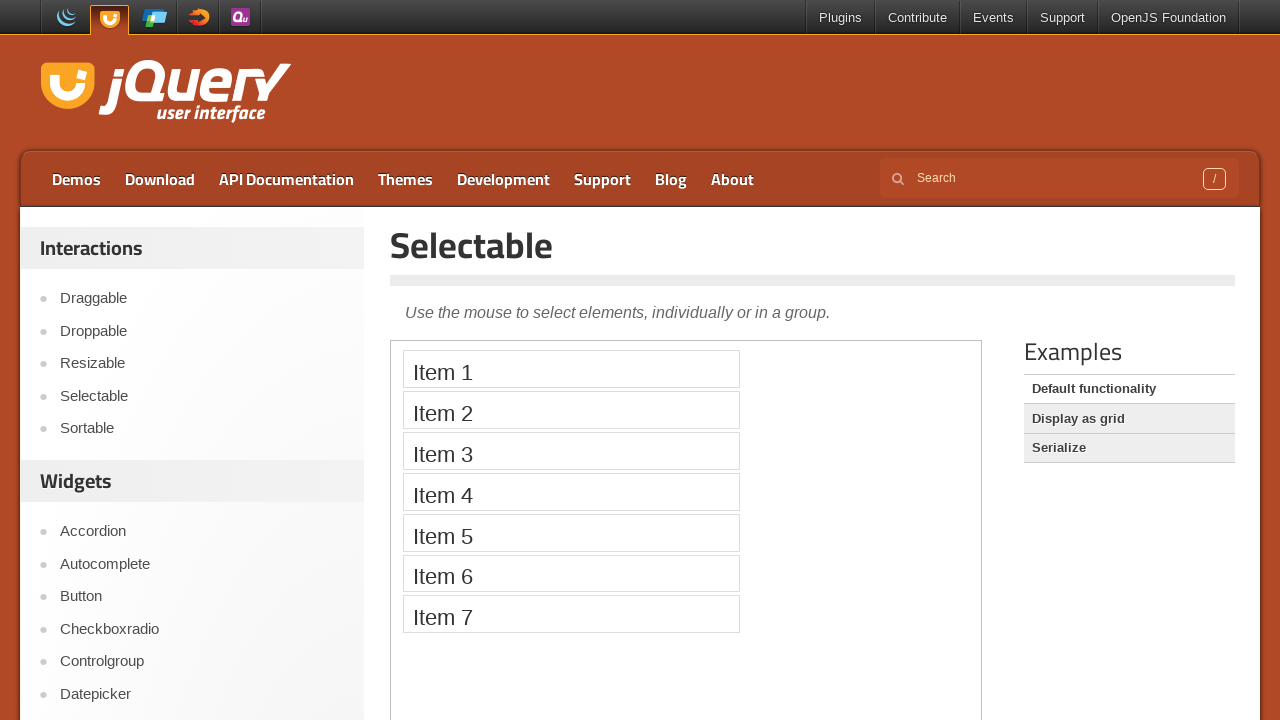

Located all selectable list items
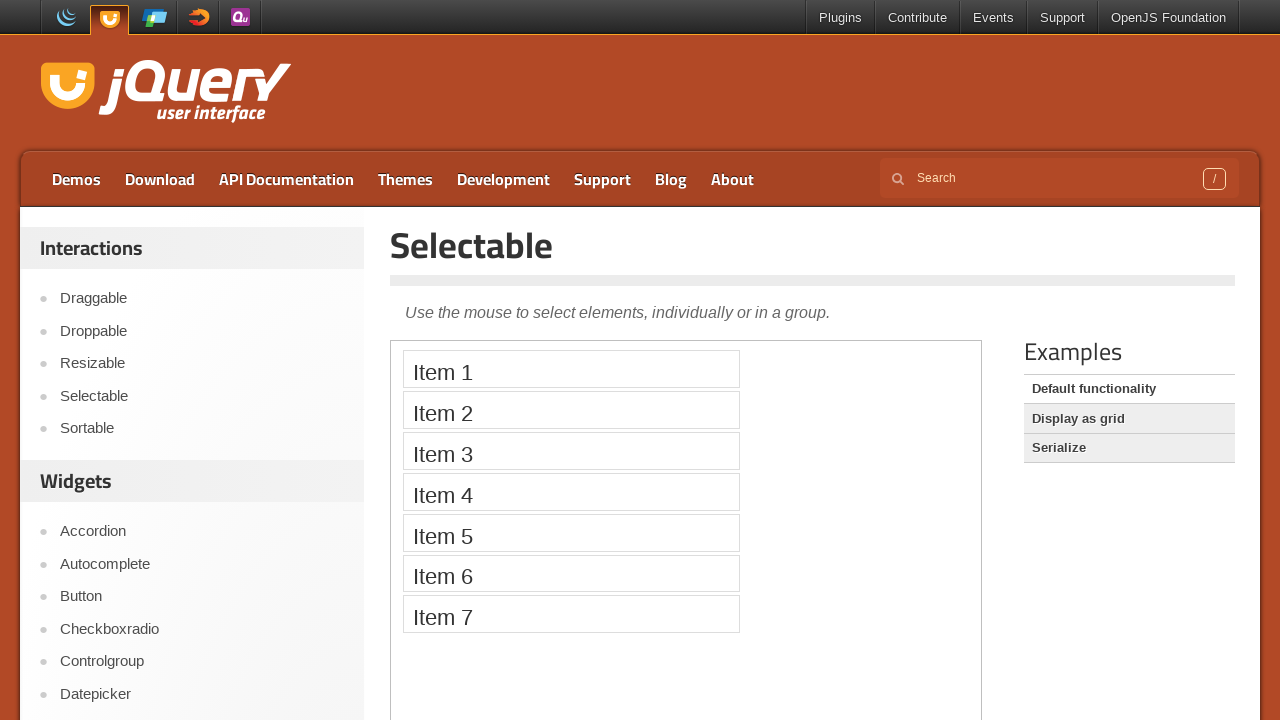

Clicked first item in selectable list at (571, 369) on #selectable li >> nth=0
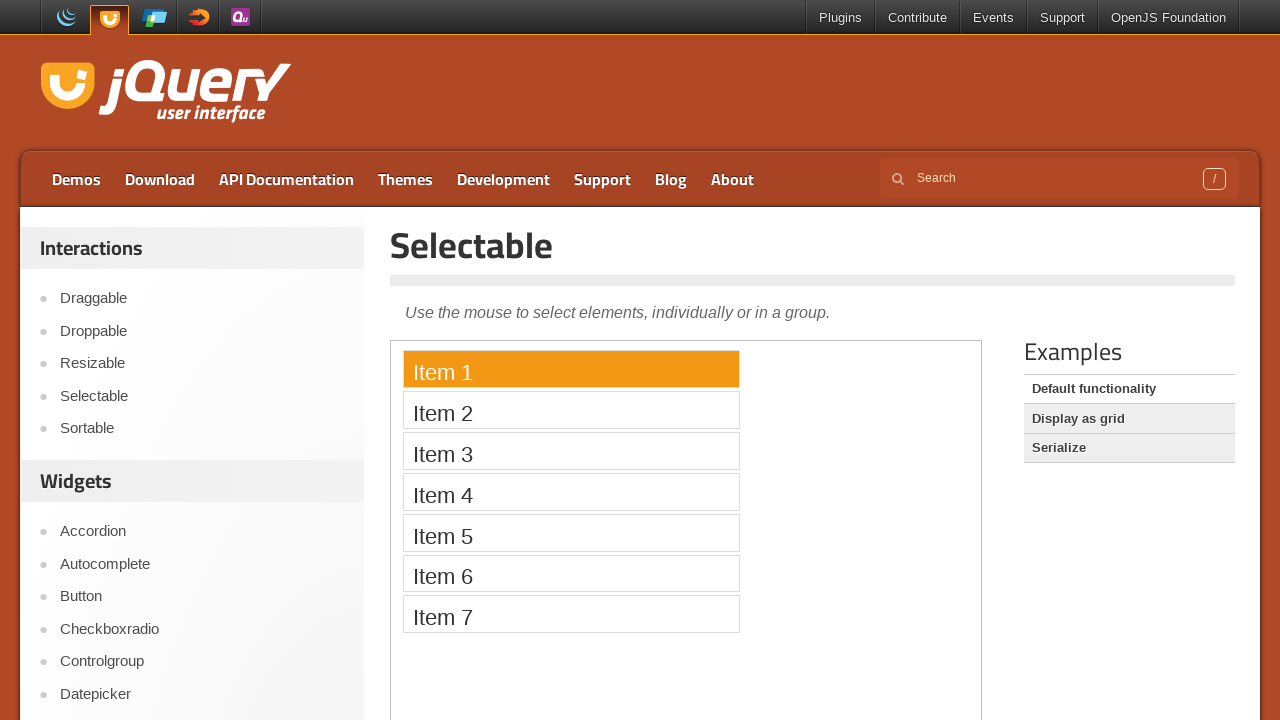

Pressed down Ctrl key for multi-select
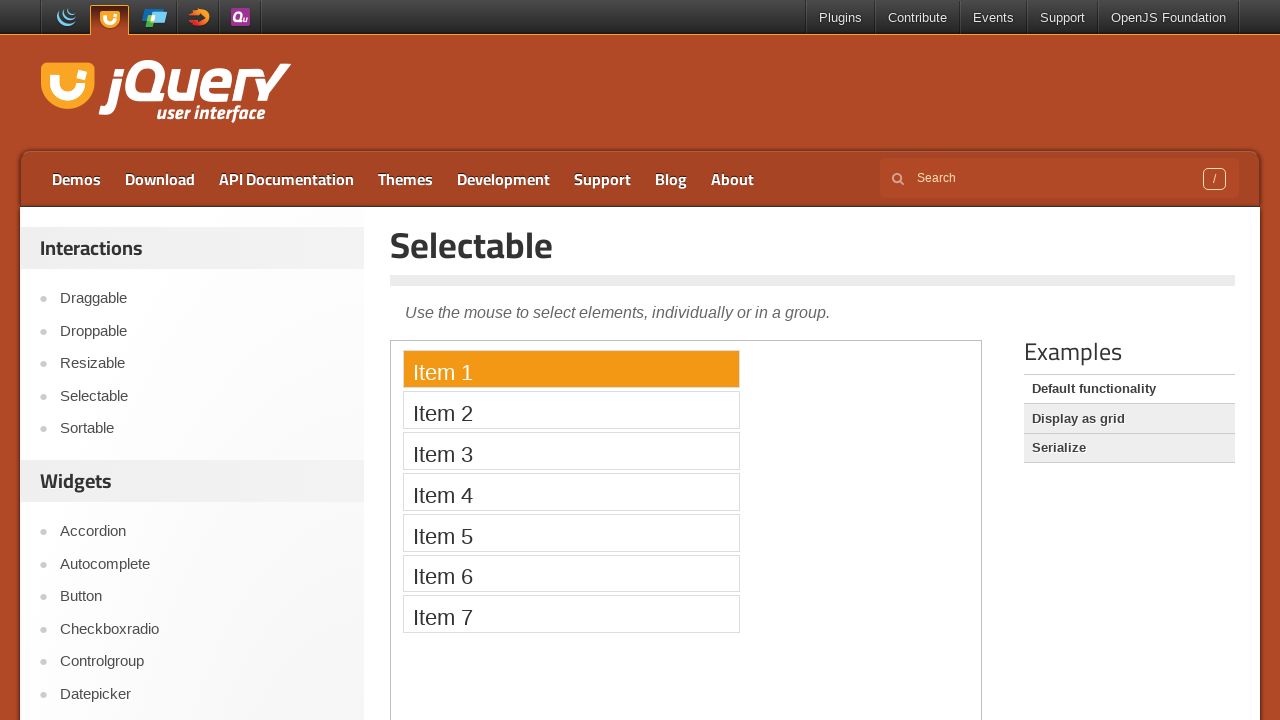

Ctrl+clicked third item in selectable list at (571, 451) on #selectable li >> nth=2
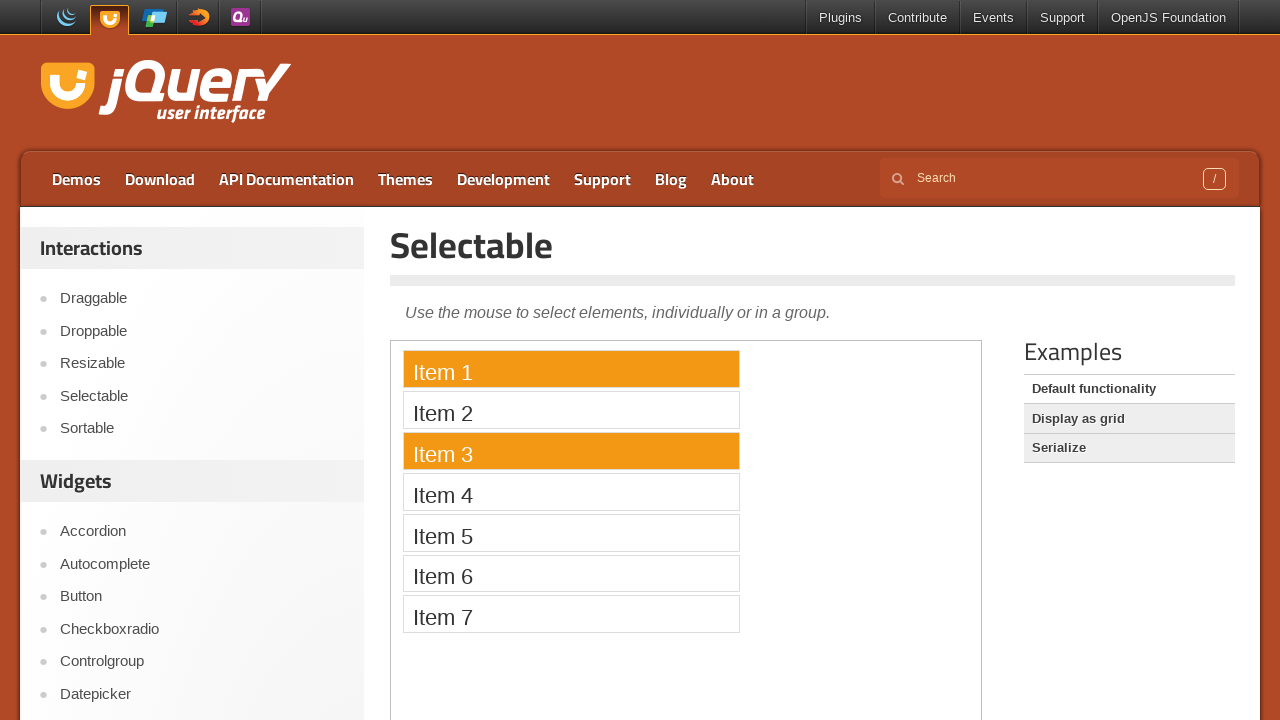

Ctrl+clicked sixth item in selectable list at (571, 573) on #selectable li >> nth=5
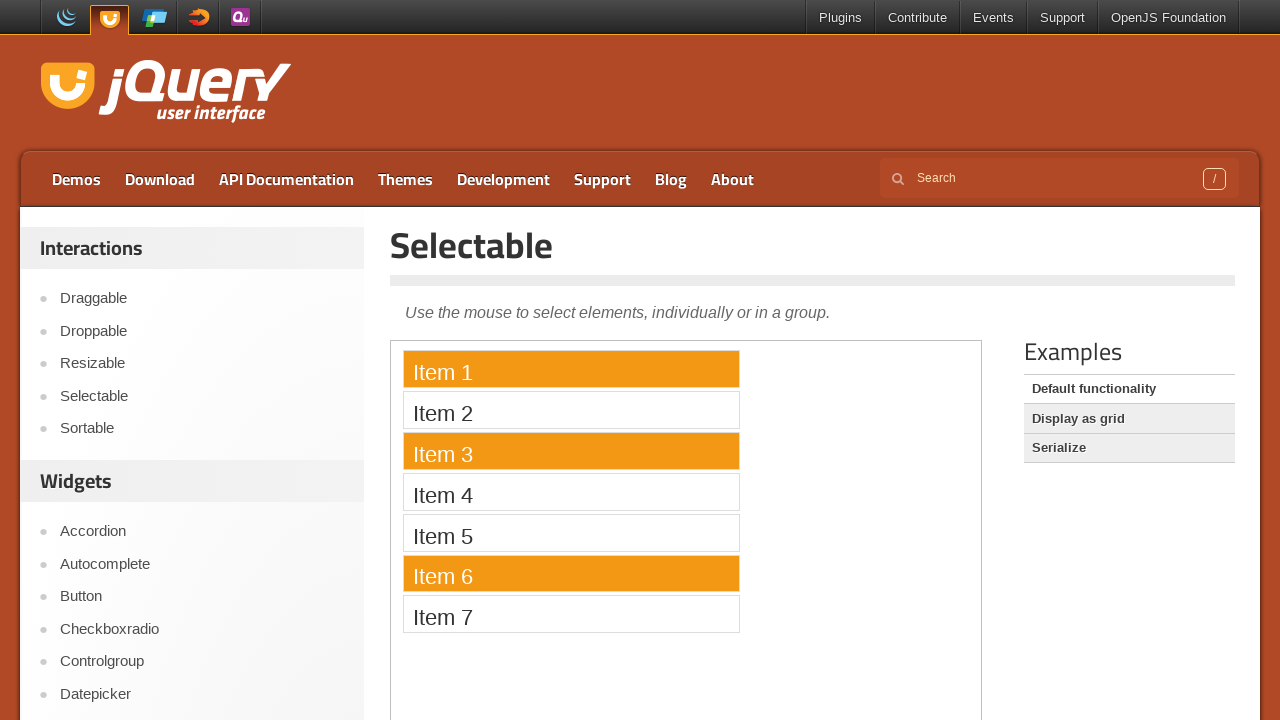

Released Ctrl key, completed multi-select operation
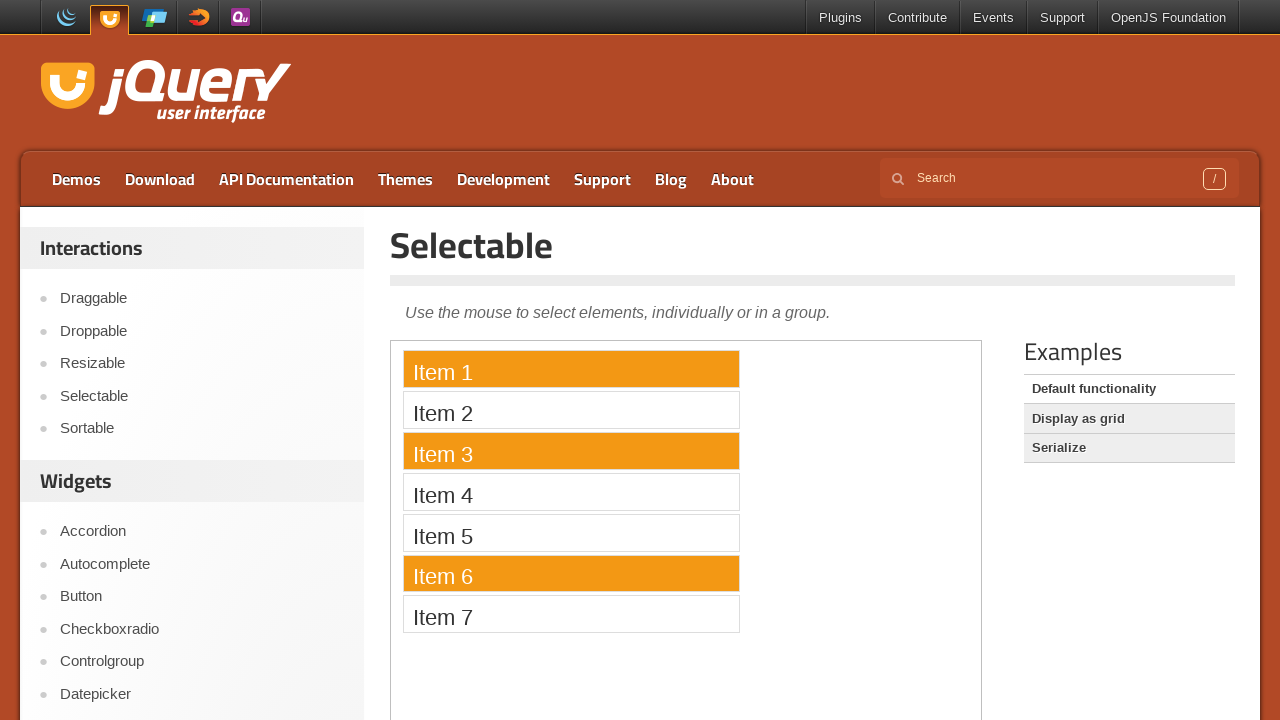

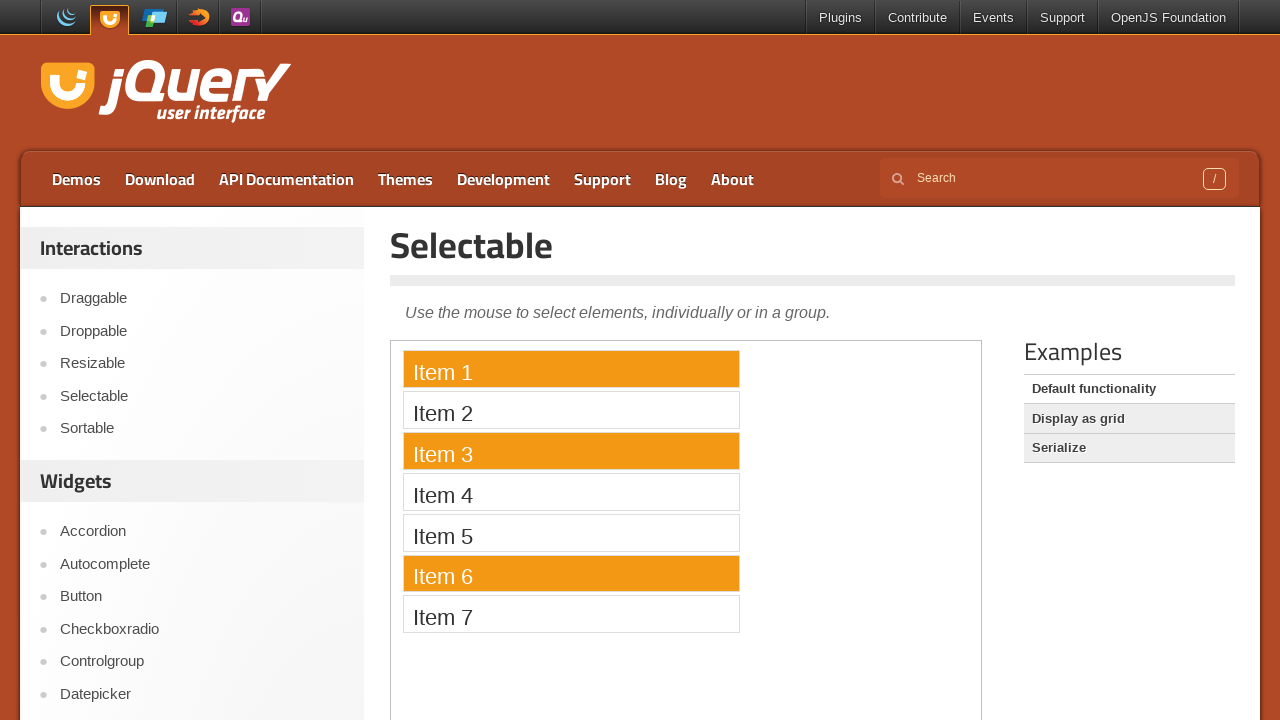